Verifies that a link with text 'Anterior' exists within a center element

Starting URL: https://www.infoescola.com/

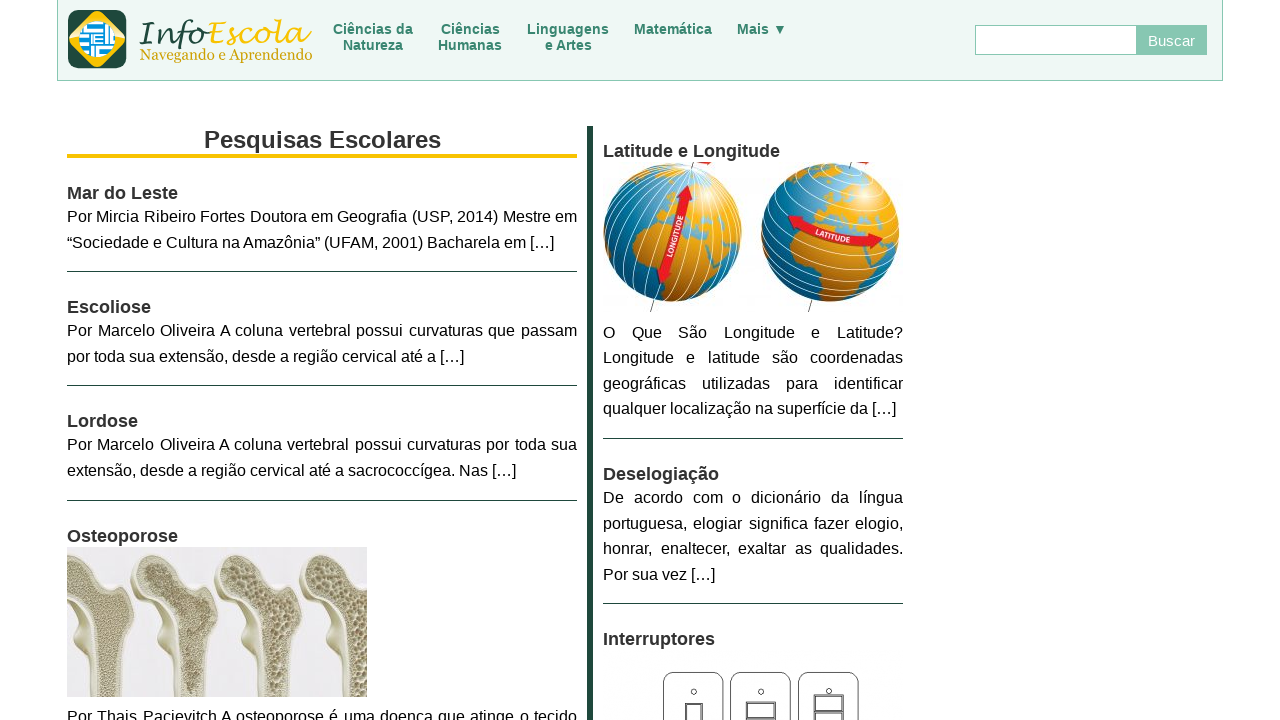

Navigated to https://www.infoescola.com/
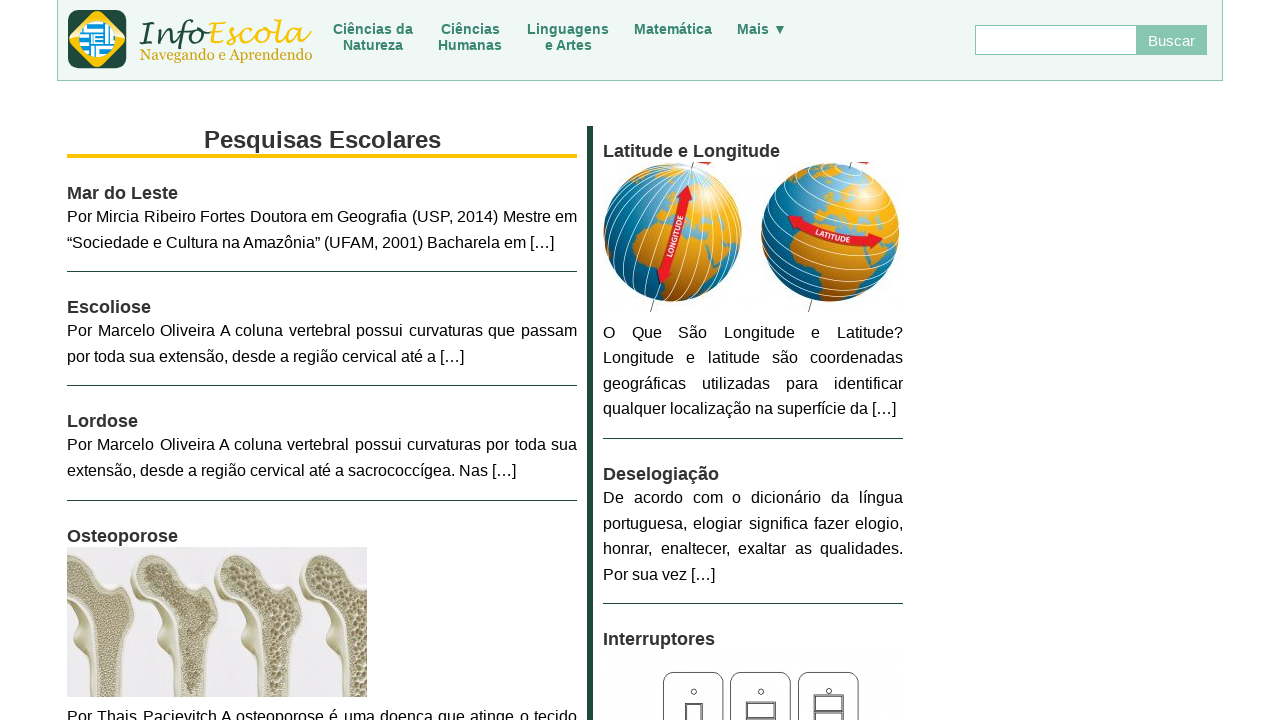

Located link element with text '« Anterior' inside center element
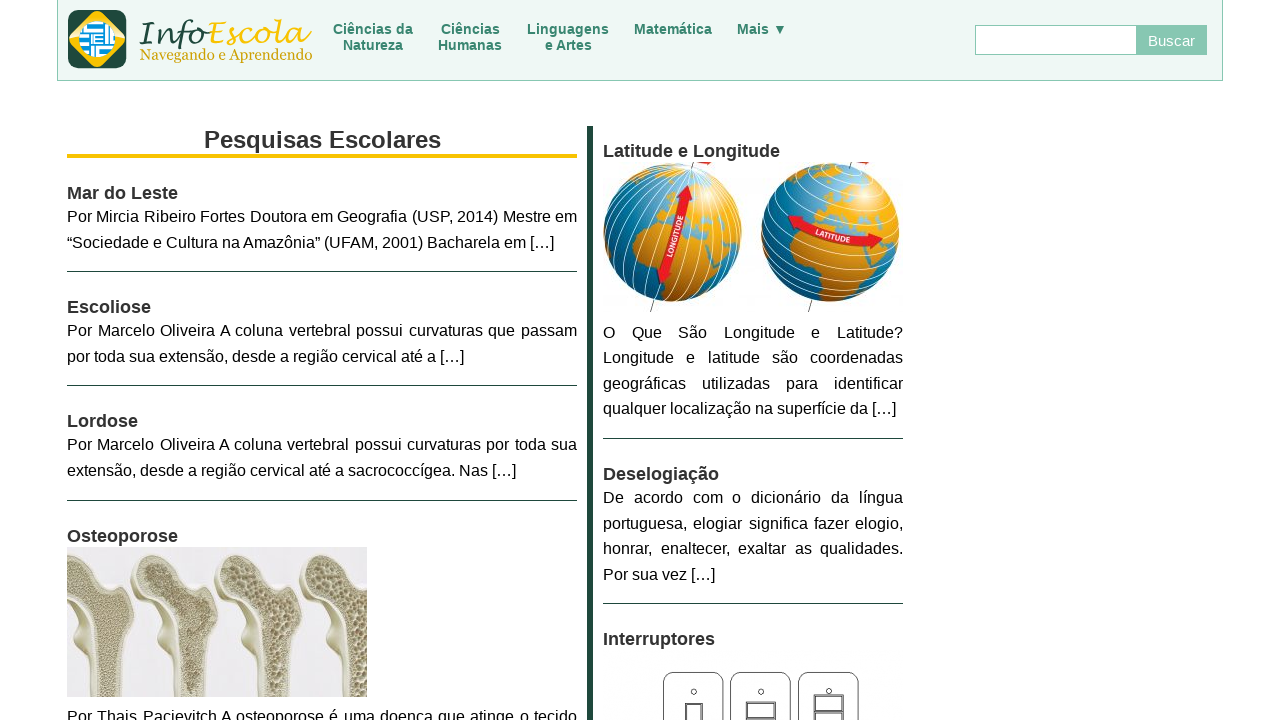

Verified that link with text '« Anterior' exists
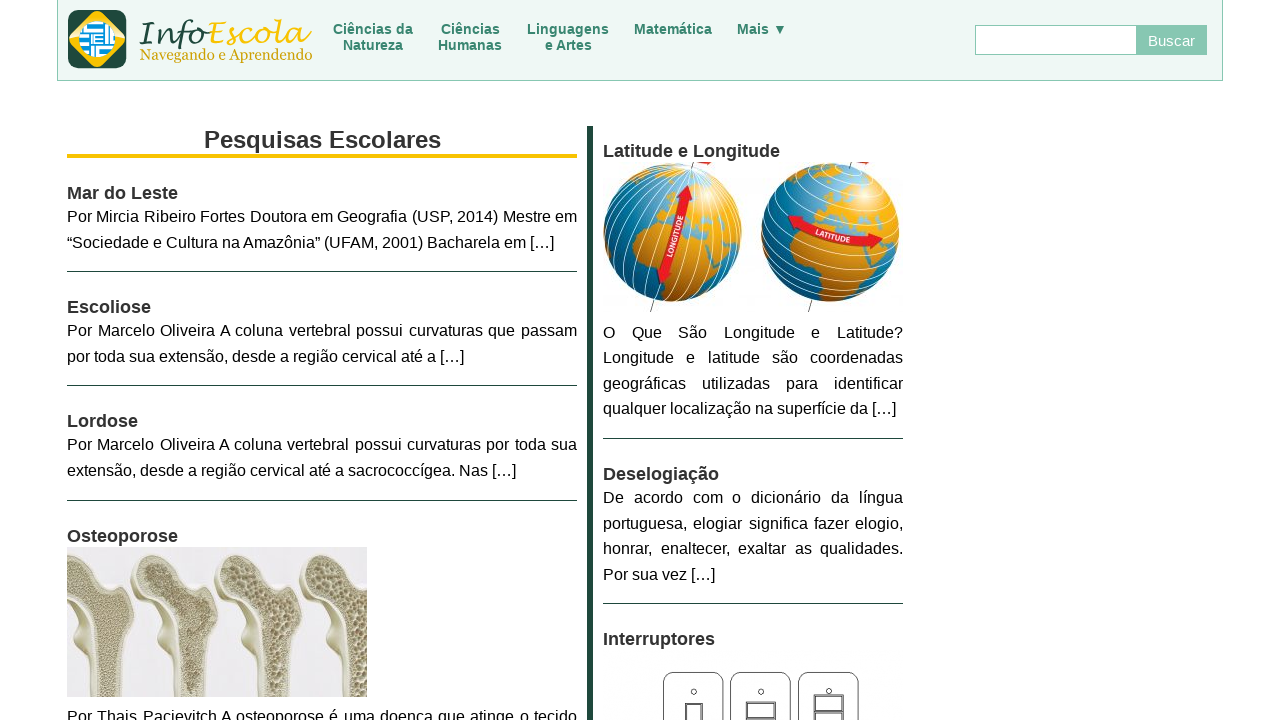

Retrieved link text content: '« Anterior'
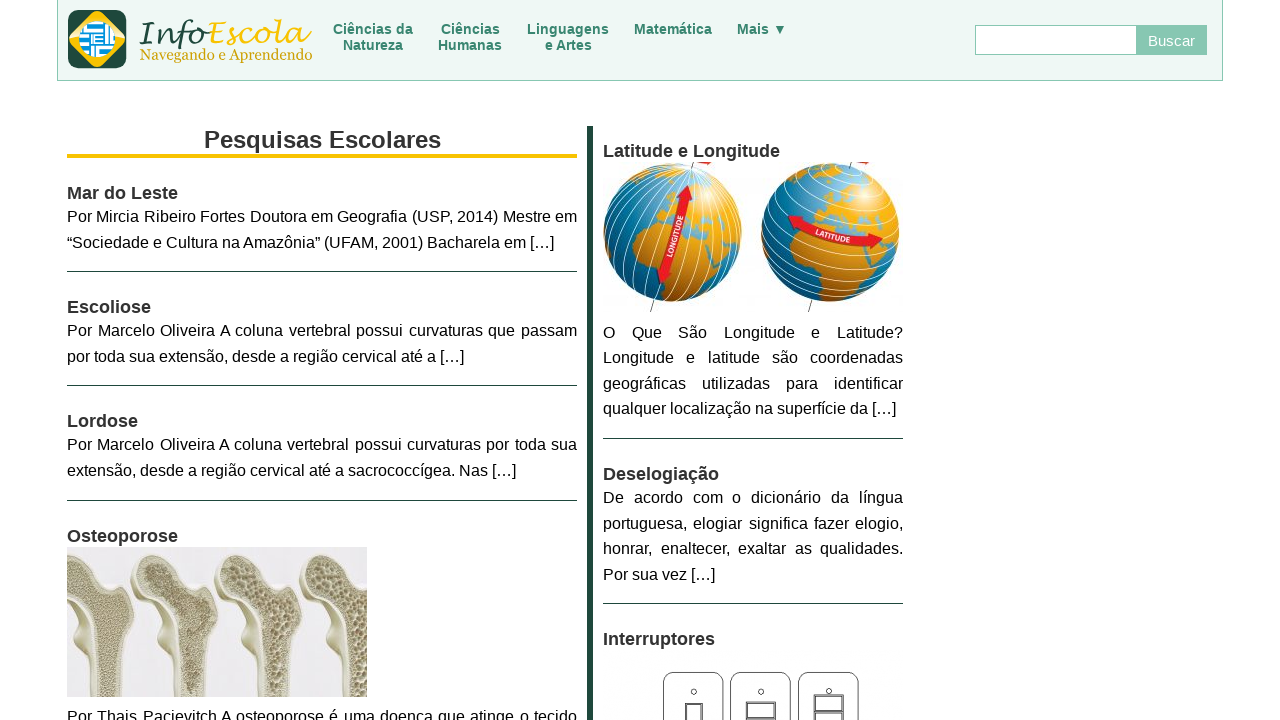

Assertion passed: link text matches expected value '« Anterior'
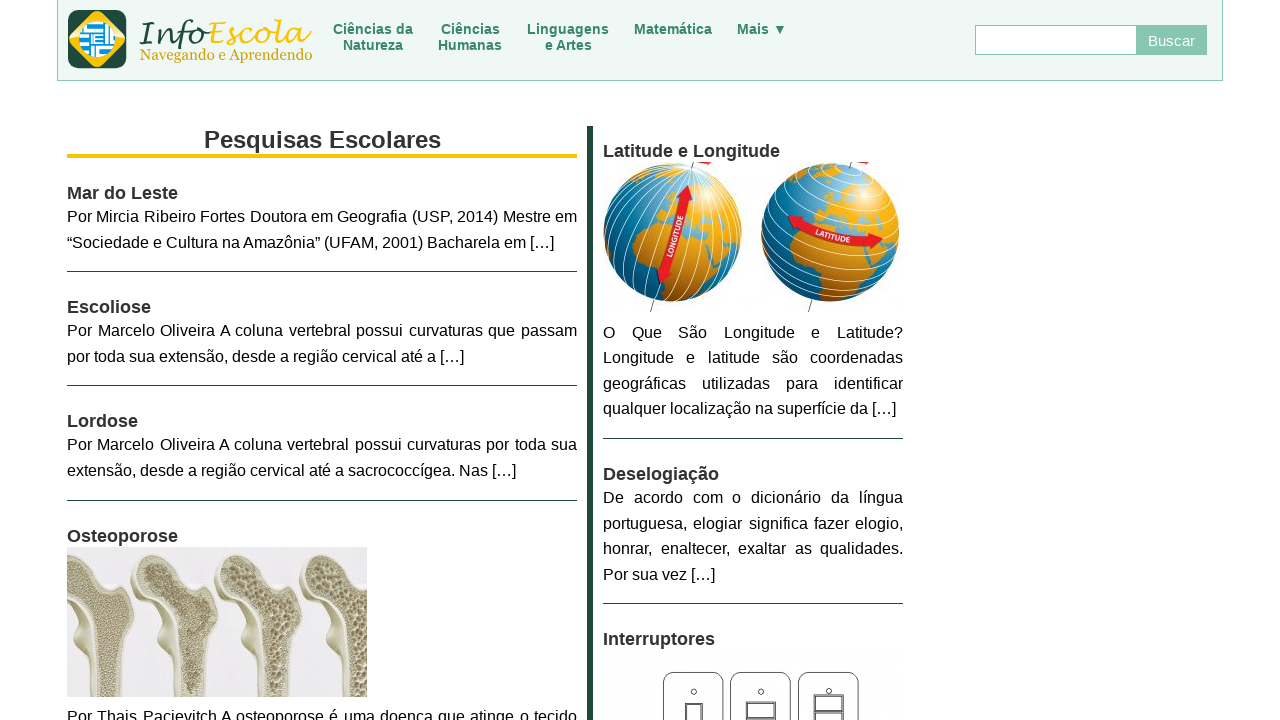

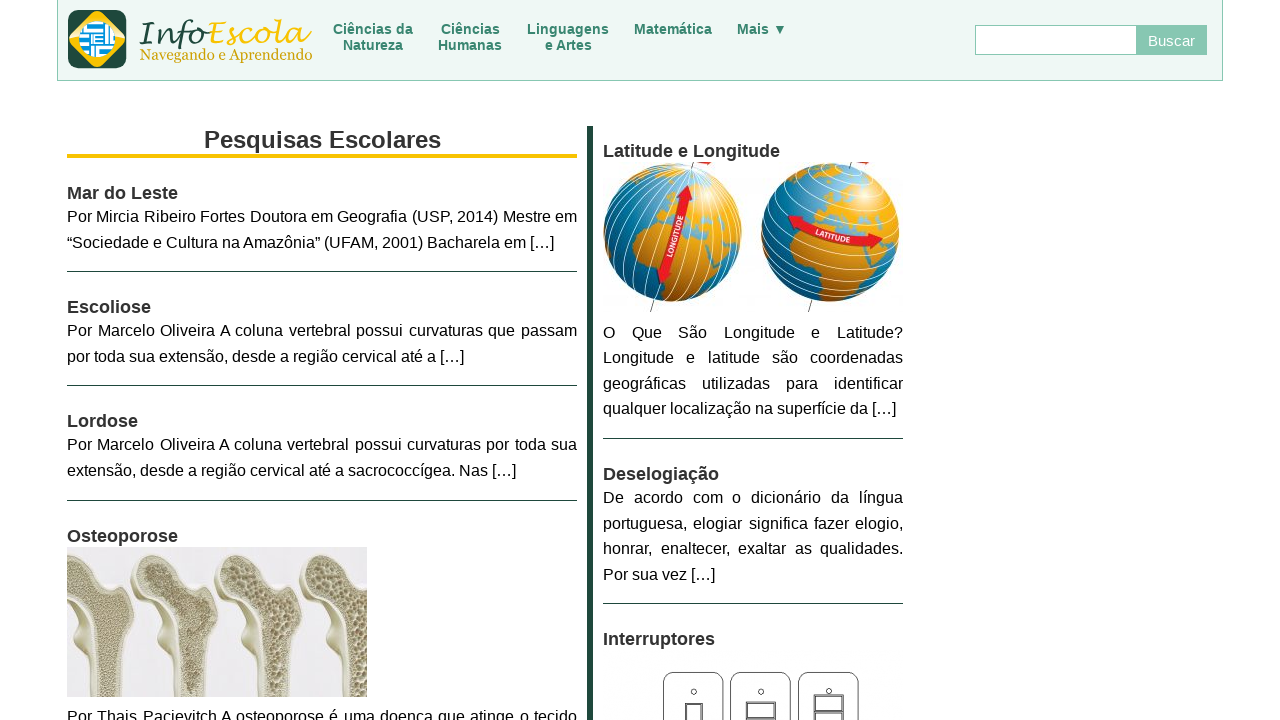